Tests the sortable list functionality on QA Playground by navigating to the sortable list demo and dragging the "Jeff Bezos" list item to the first position (index 0)

Starting URL: https://qaplayground.dev/

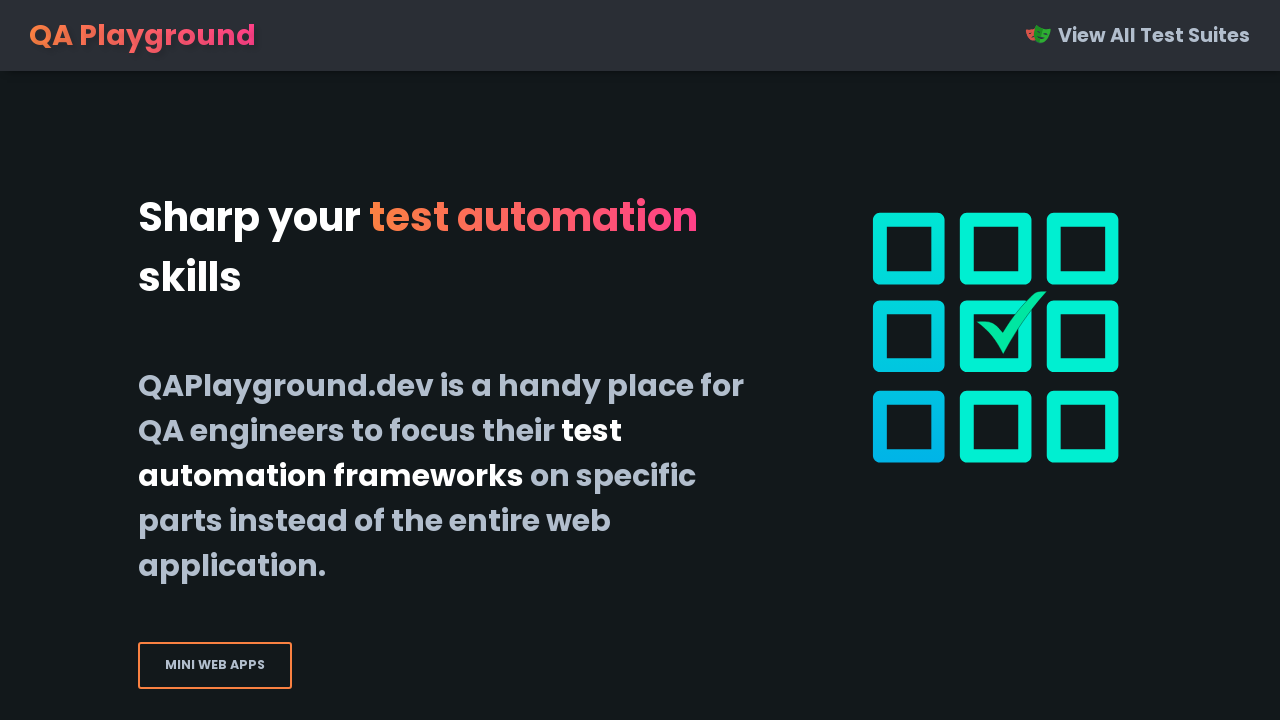

Clicked on 'Sortable List' link to navigate to the sortable list demo at (326, 361) on xpath=//*[normalize-space(text())='Sortable List']
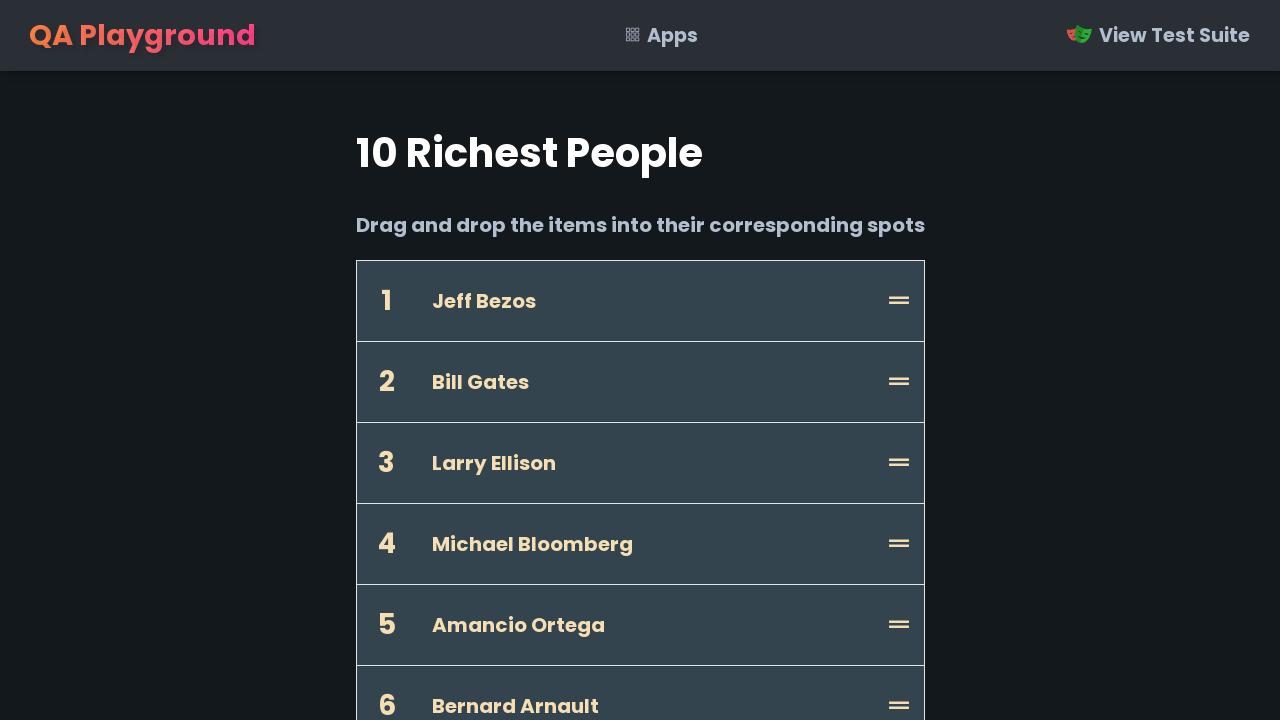

Sortable list page loaded successfully
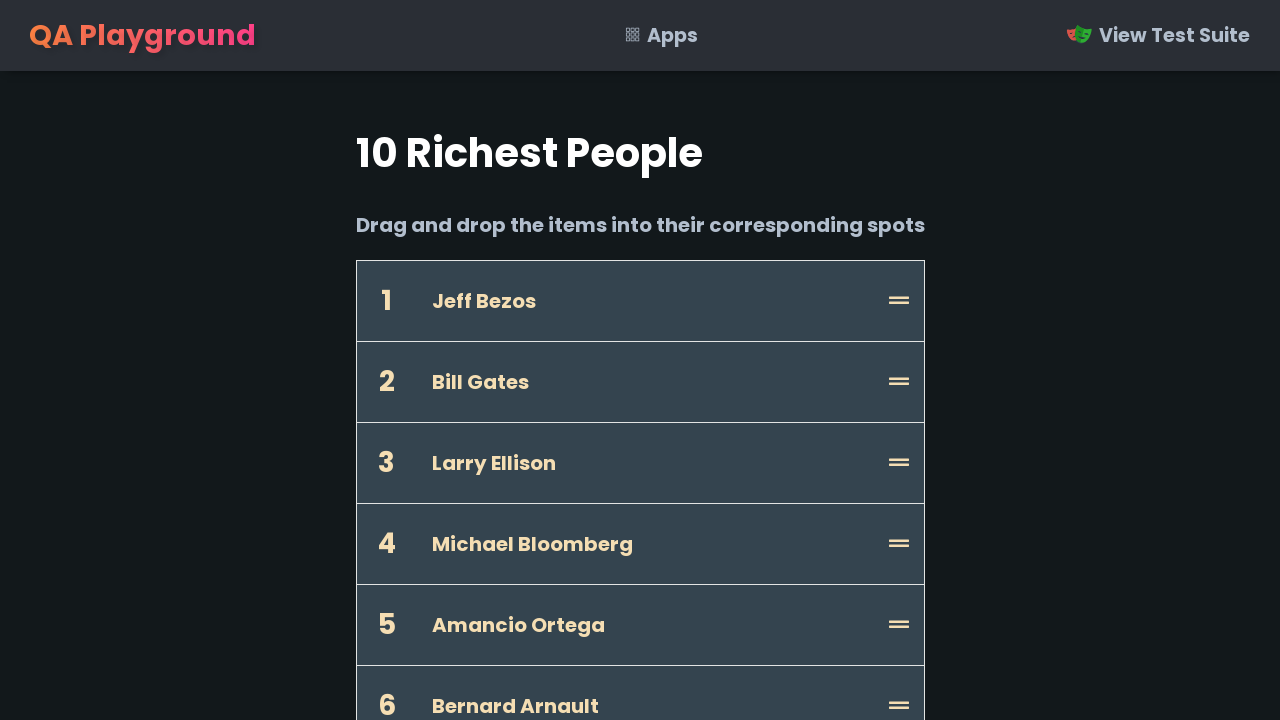

Located 'Jeff Bezos' list item as the source element
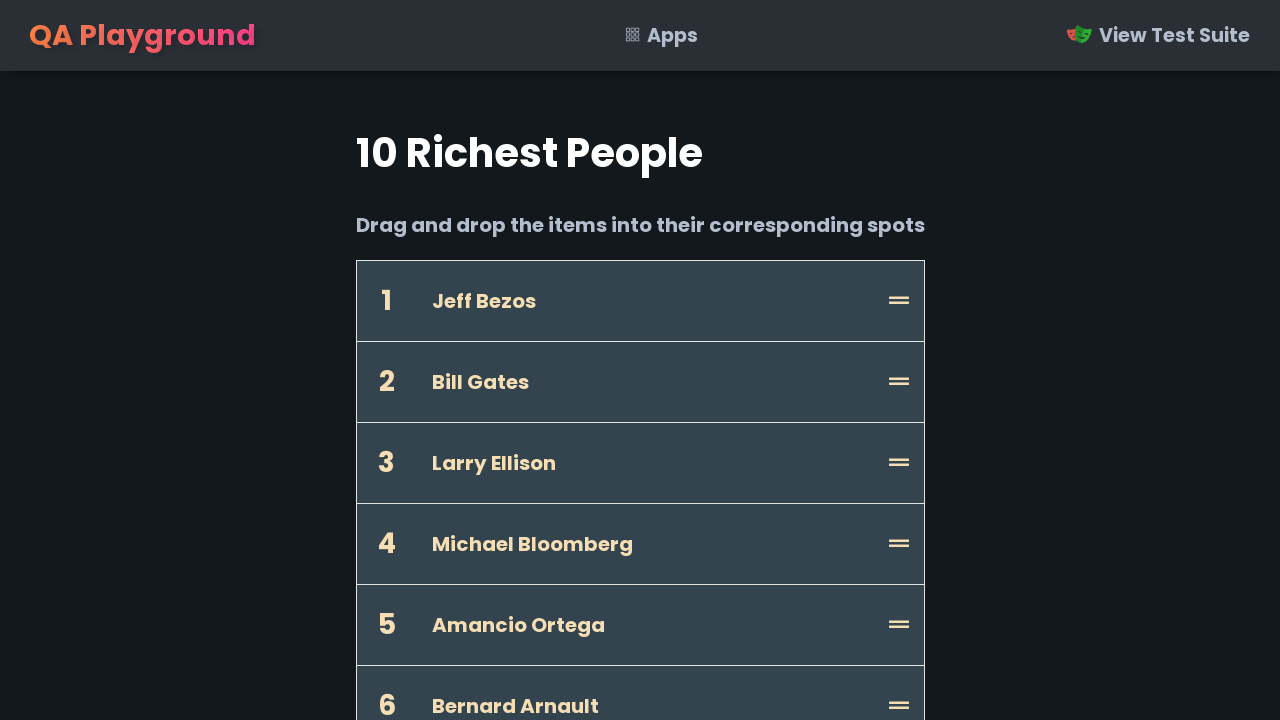

Located the first position (index 0) as the target element
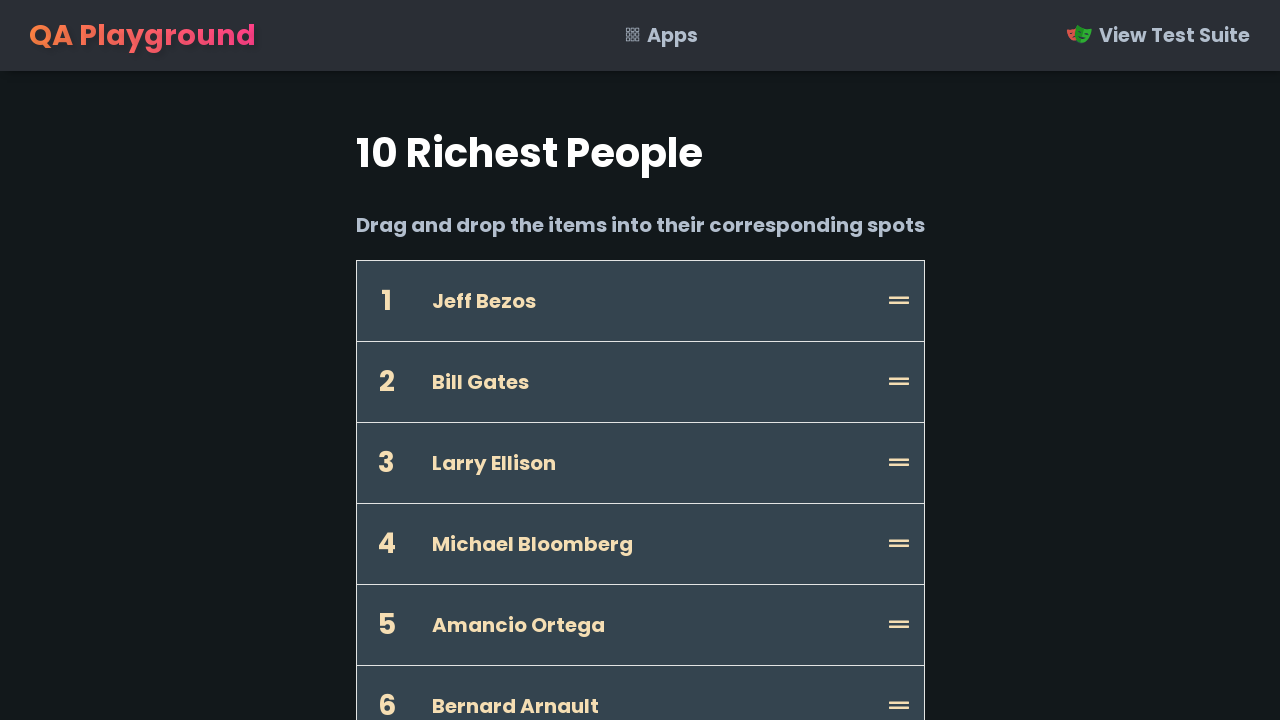

Dragged 'Jeff Bezos' list item to the first position (index 0) at (640, 301)
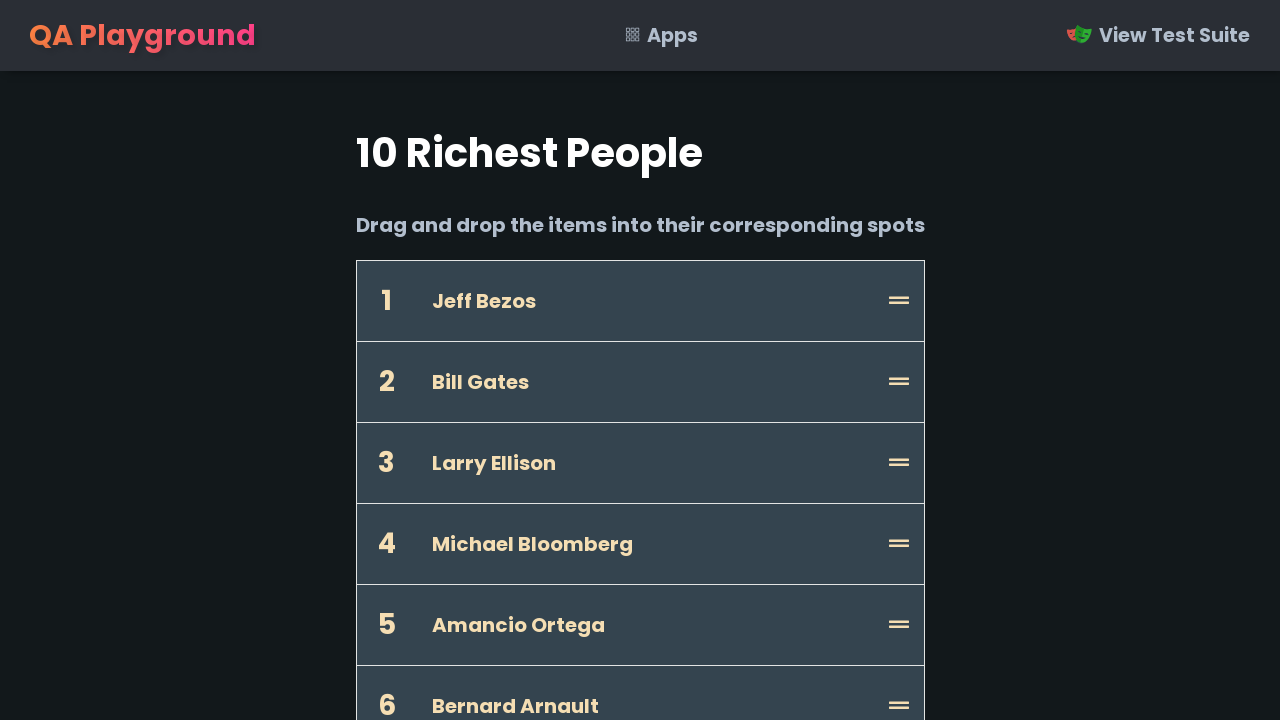

Waited for drag and drop operation to complete
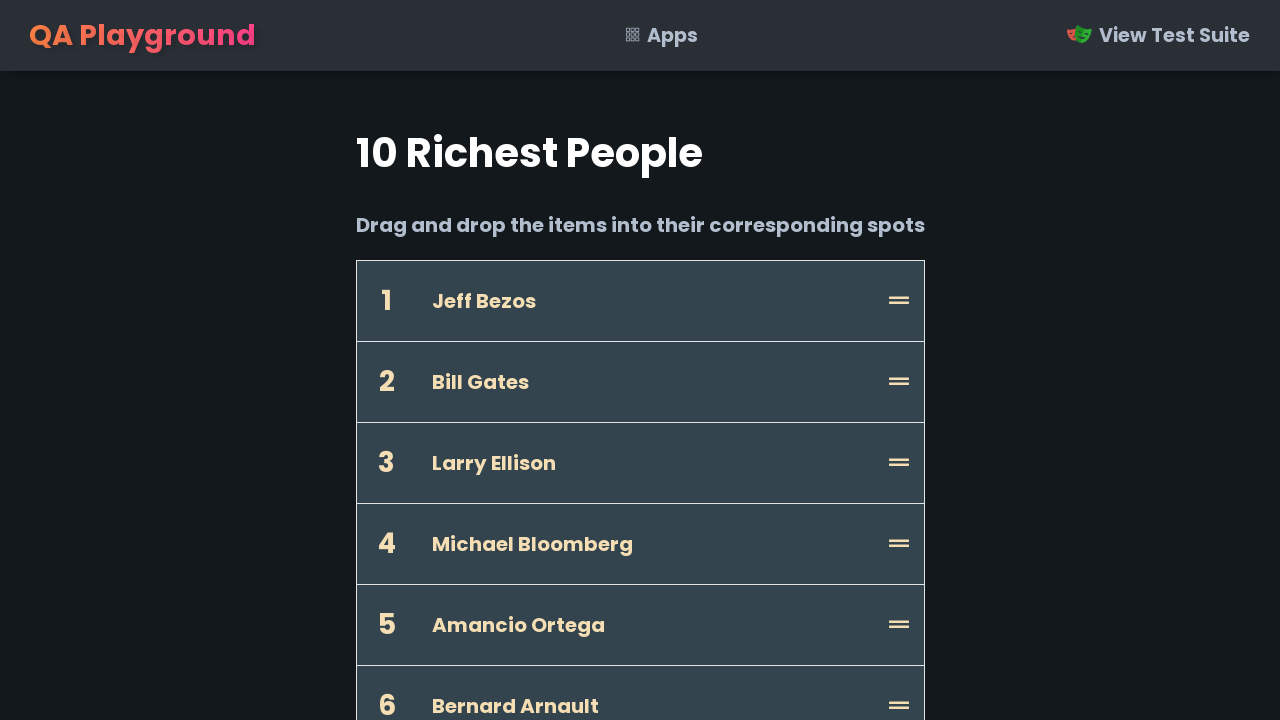

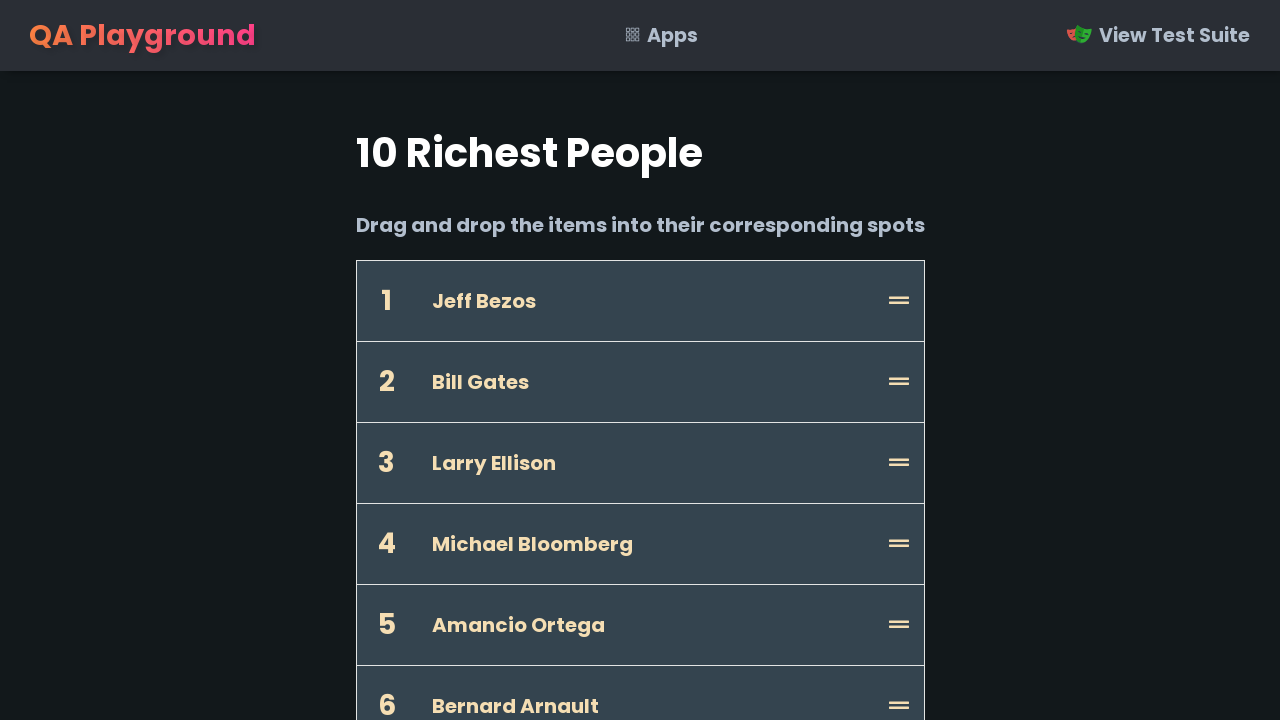